Tests browser window handling by clicking a Twitter link that opens in a new window, switching to the child window, closing it, and switching back to the parent window.

Starting URL: https://opensource-demo.orangehrmlive.com/web/index.php/auth/login

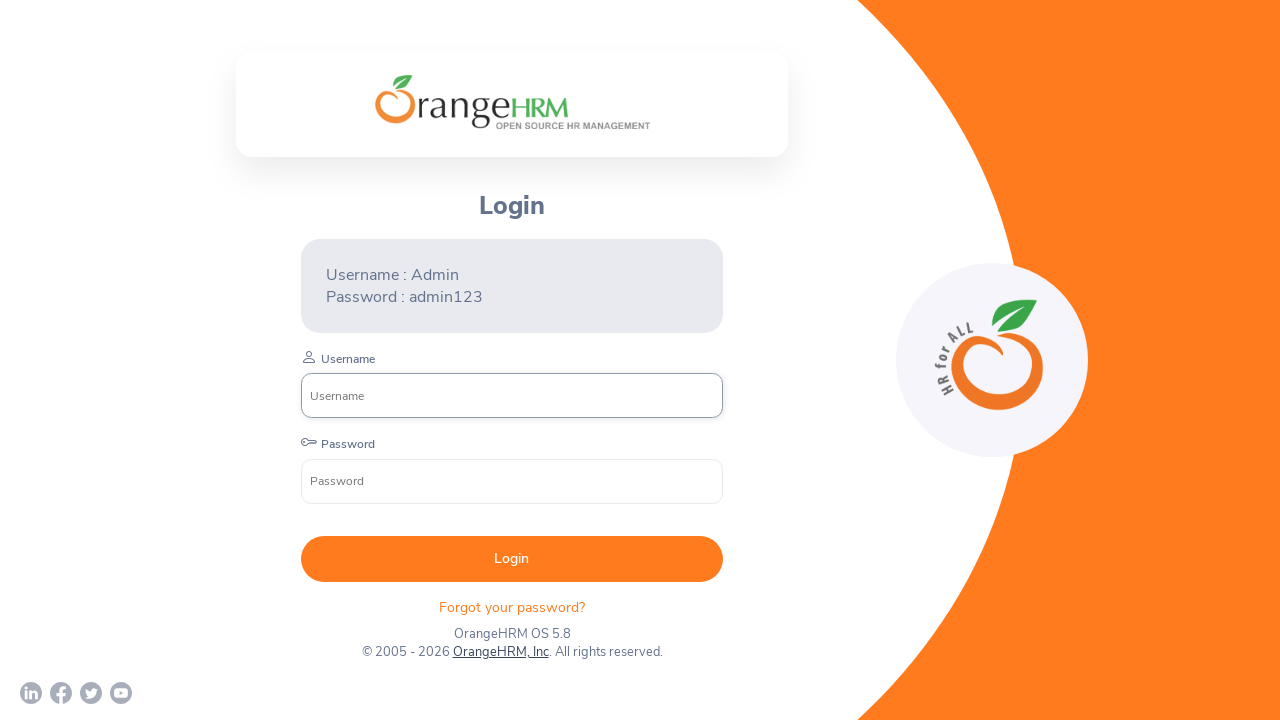

Waited for page to load with networkidle state
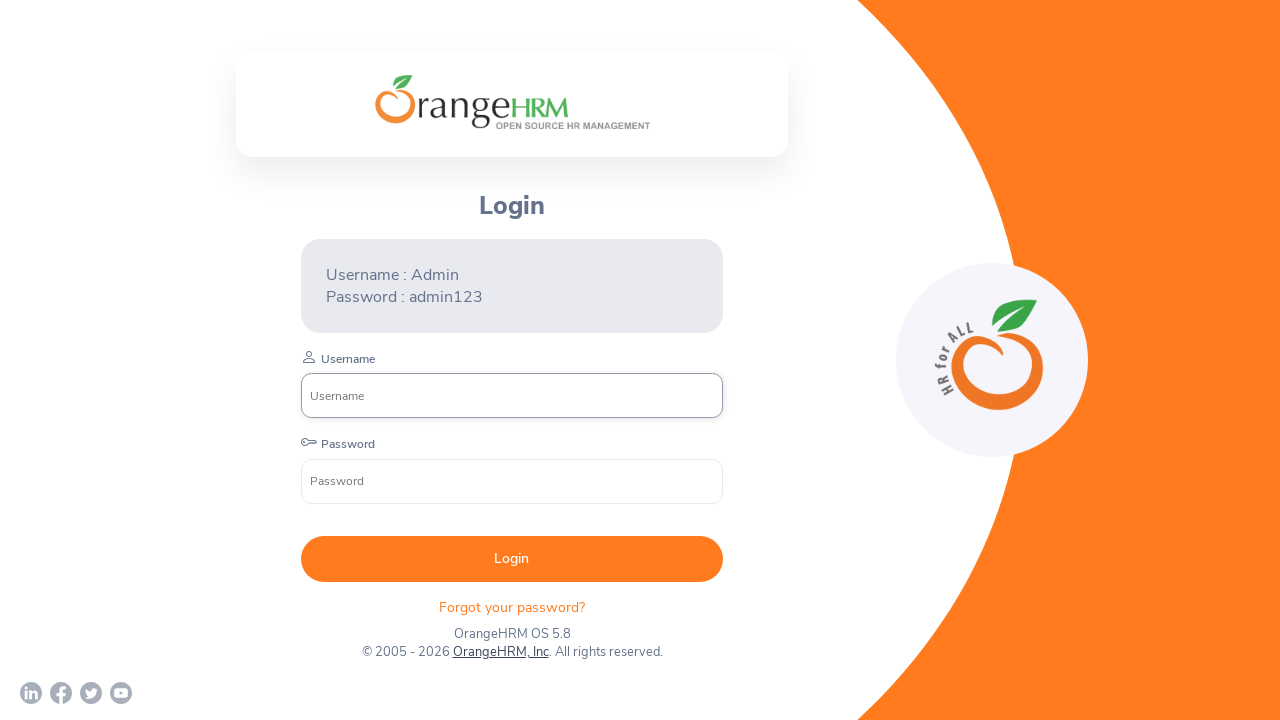

Clicked Twitter link which opened a new window at (91, 693) on a[href*='twitter']
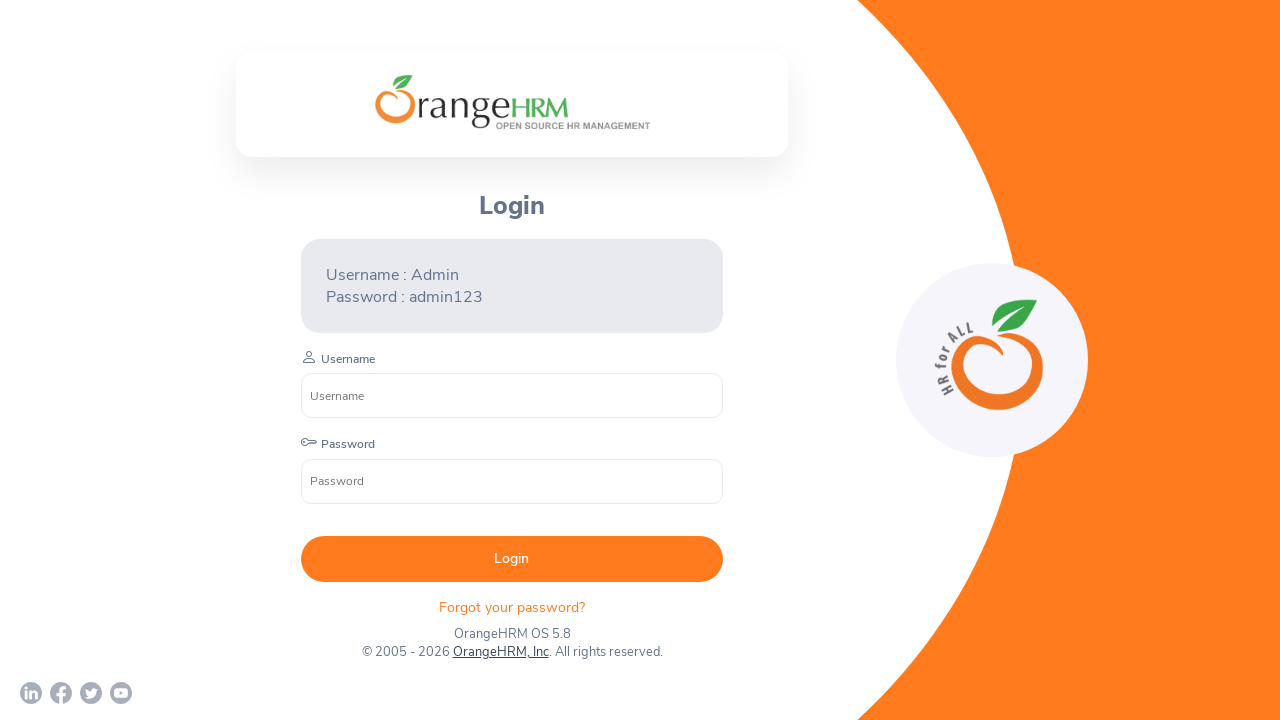

Captured child window page object
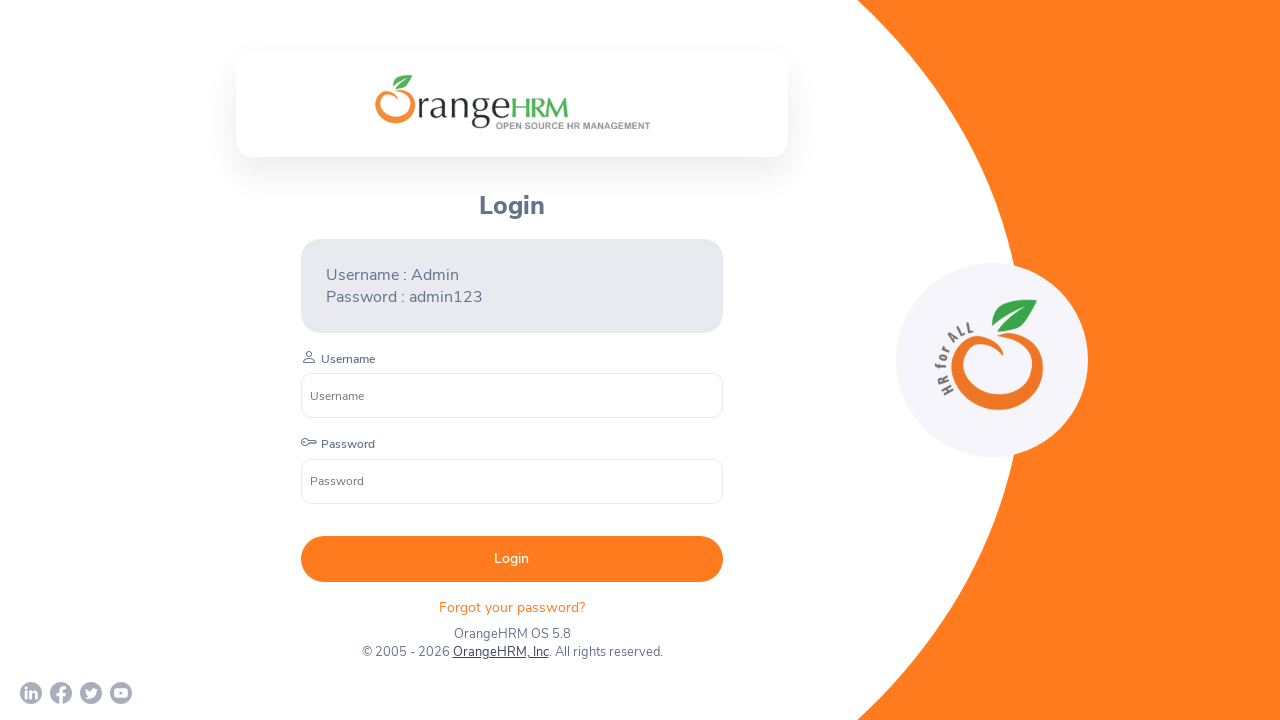

Waited for child window to load
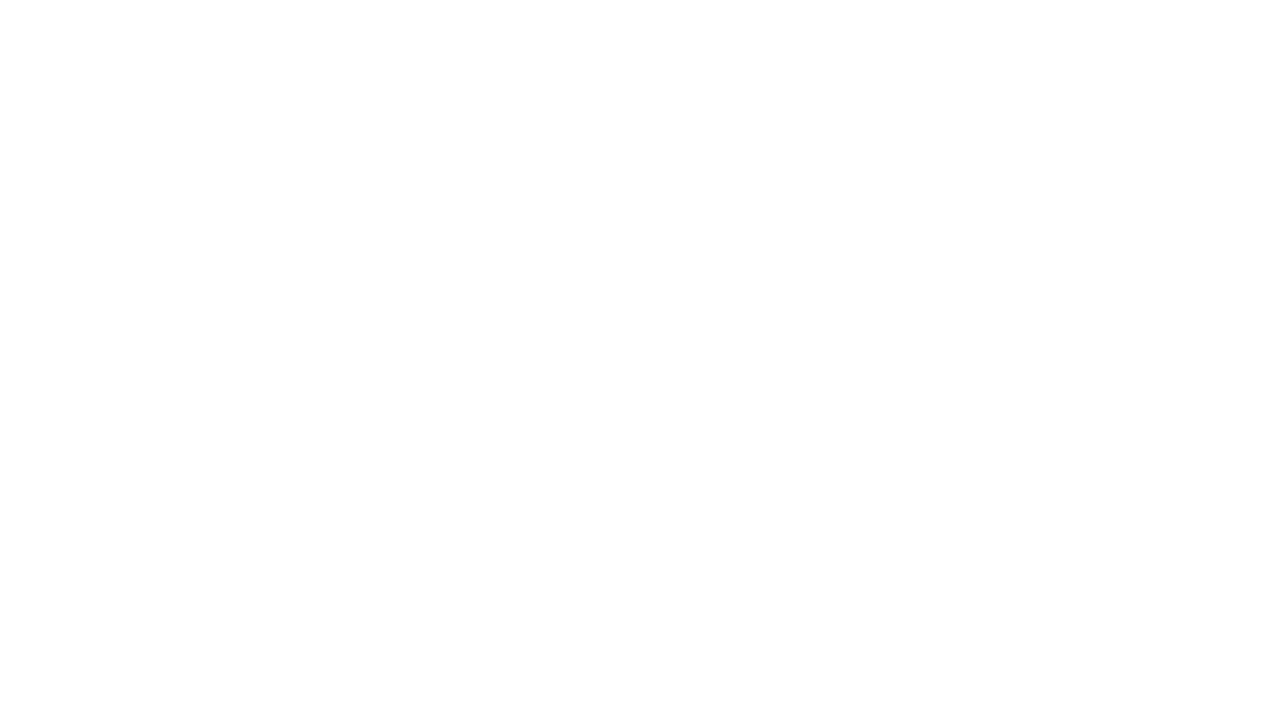

Verified child window URL: chrome-error://chromewebdata/
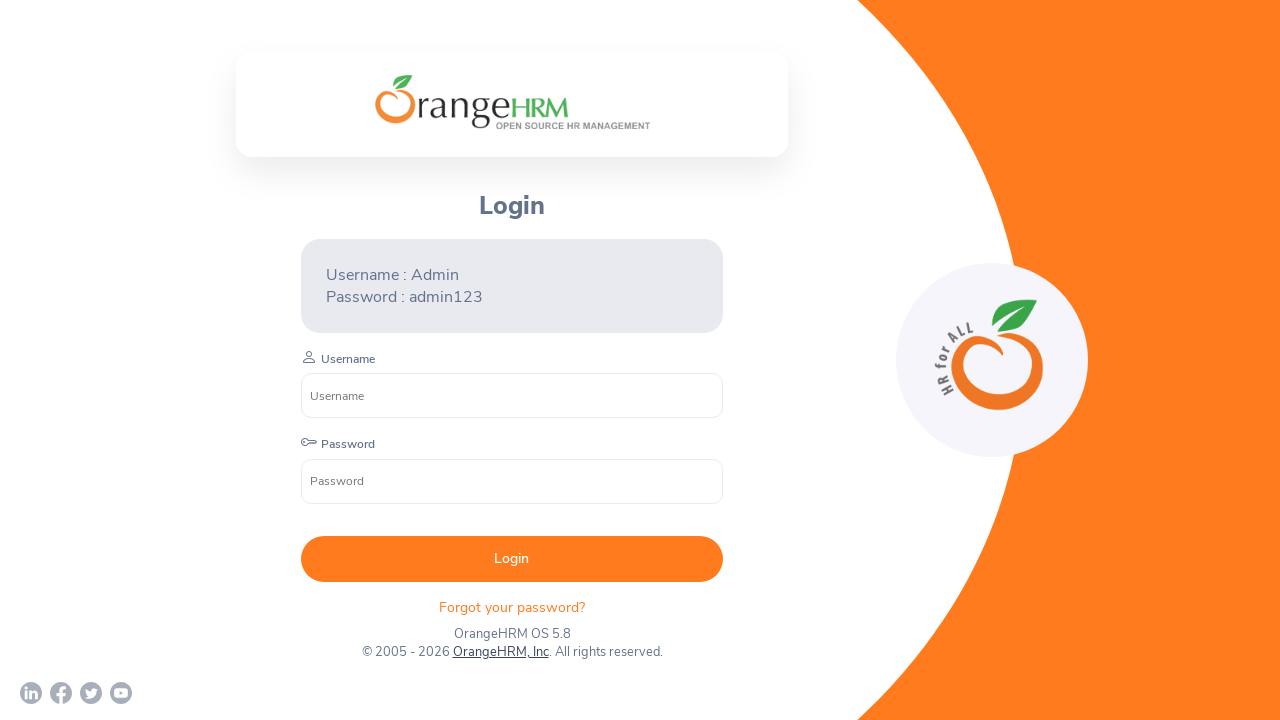

Closed child window
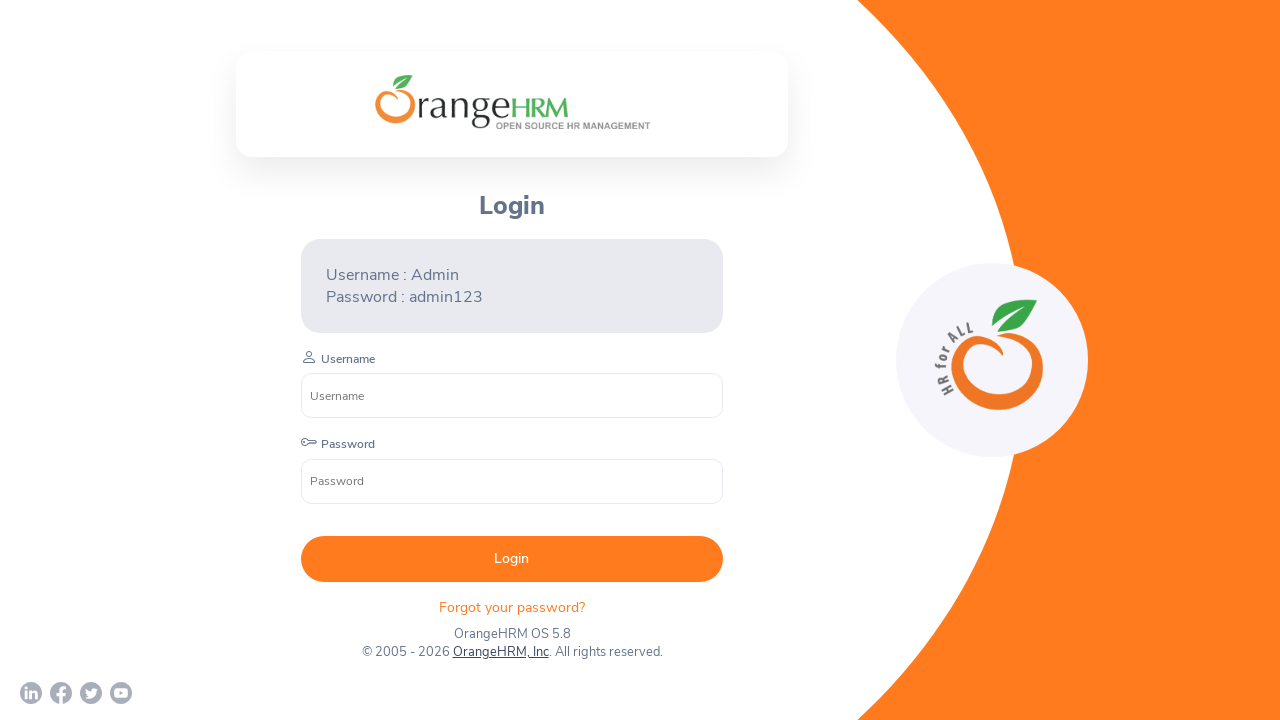

Verified parent window is still active with URL: https://opensource-demo.orangehrmlive.com/web/index.php/auth/login
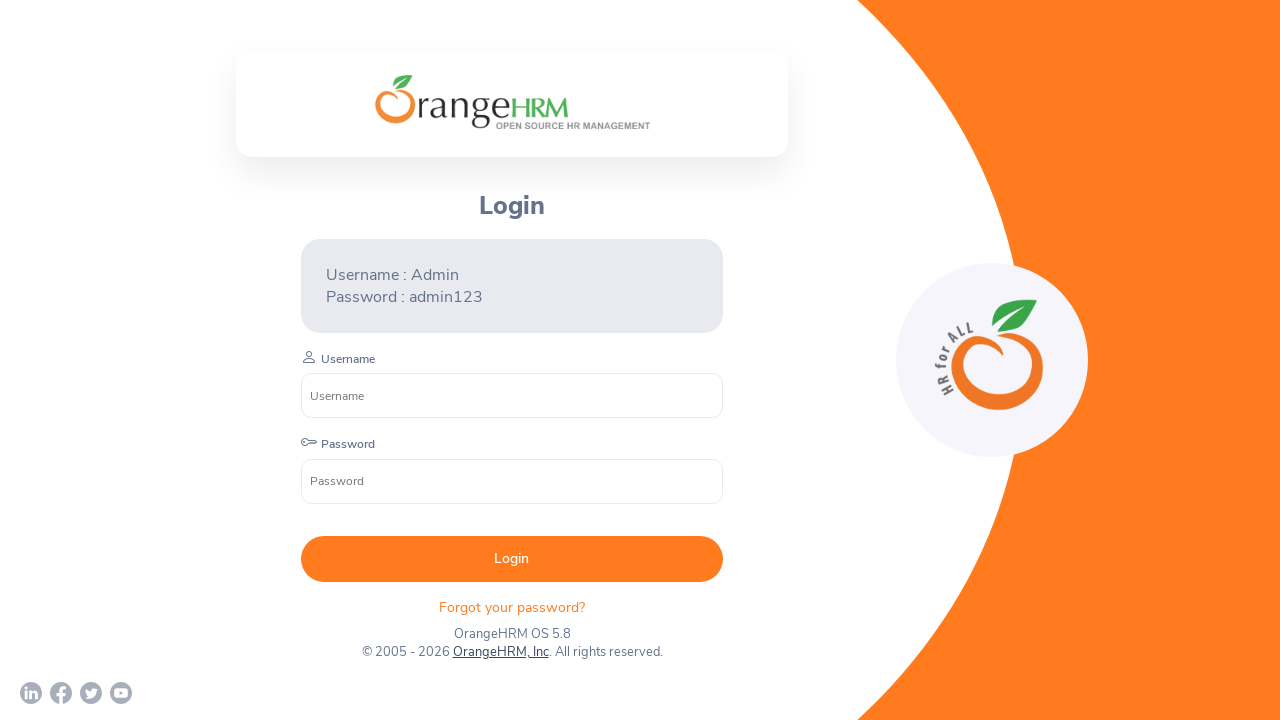

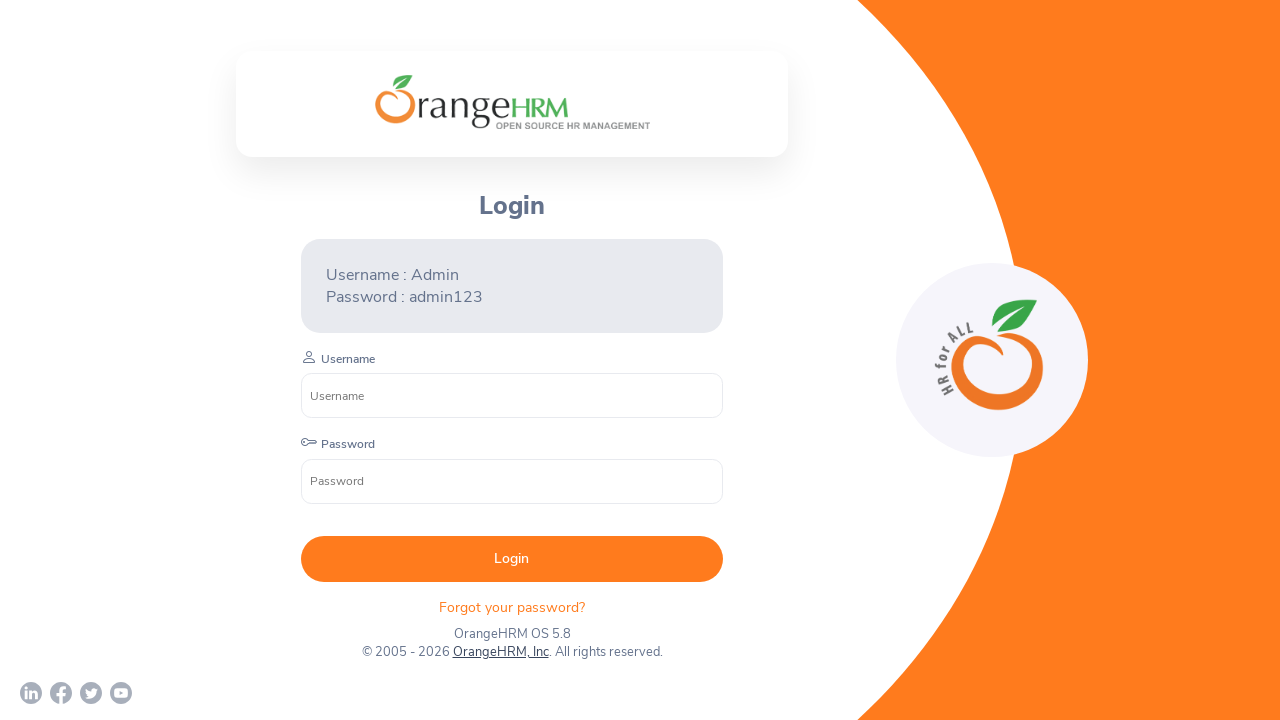